Navigates to the Ant Design carousel component documentation page

Starting URL: https://ant.design/components/carousel-cn

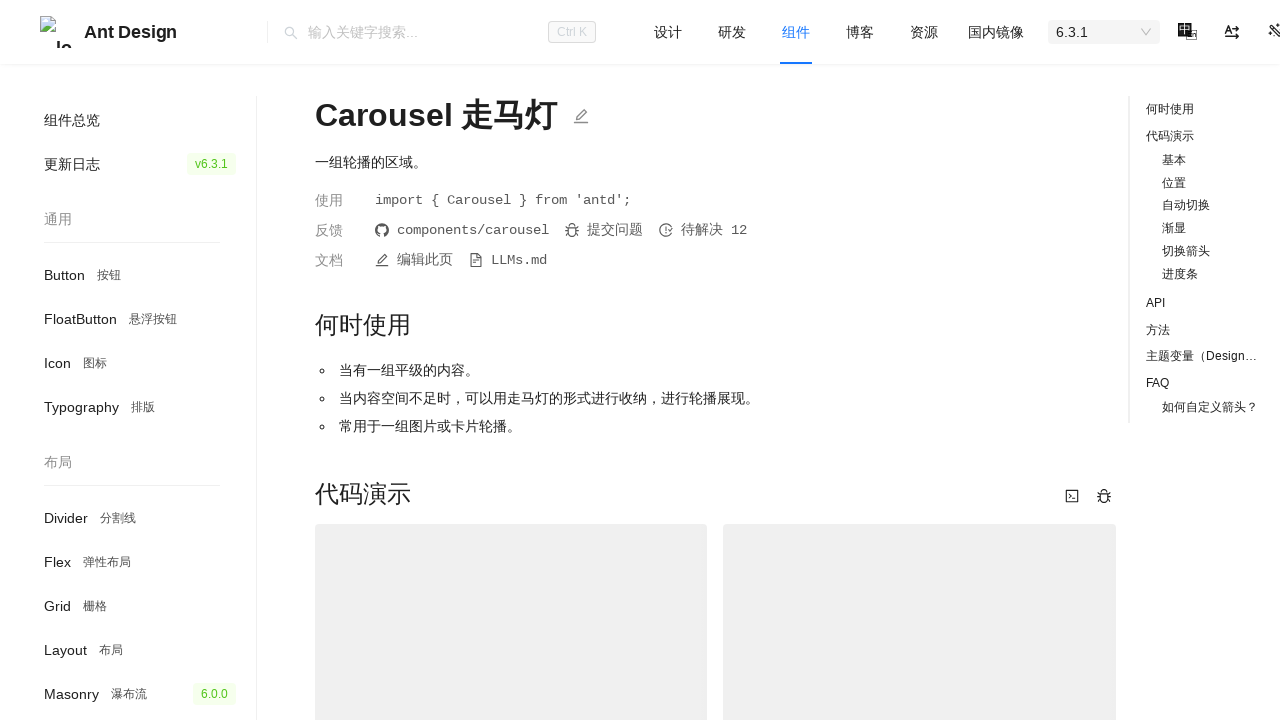

Set viewport size to 1400x1080
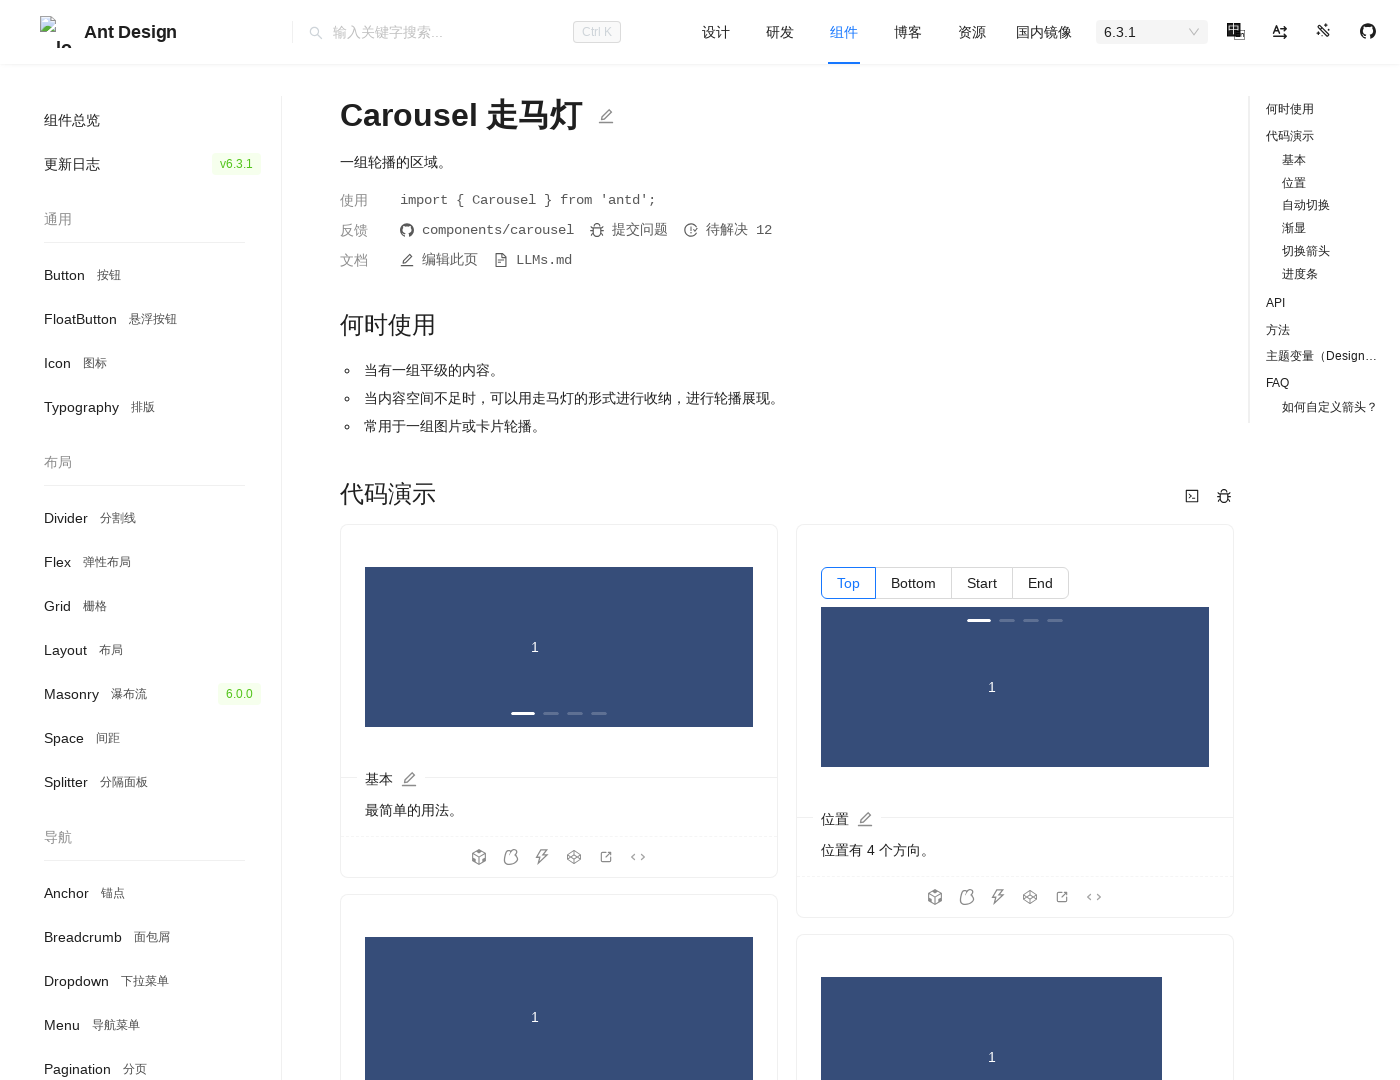

Ant Design carousel documentation page fully loaded
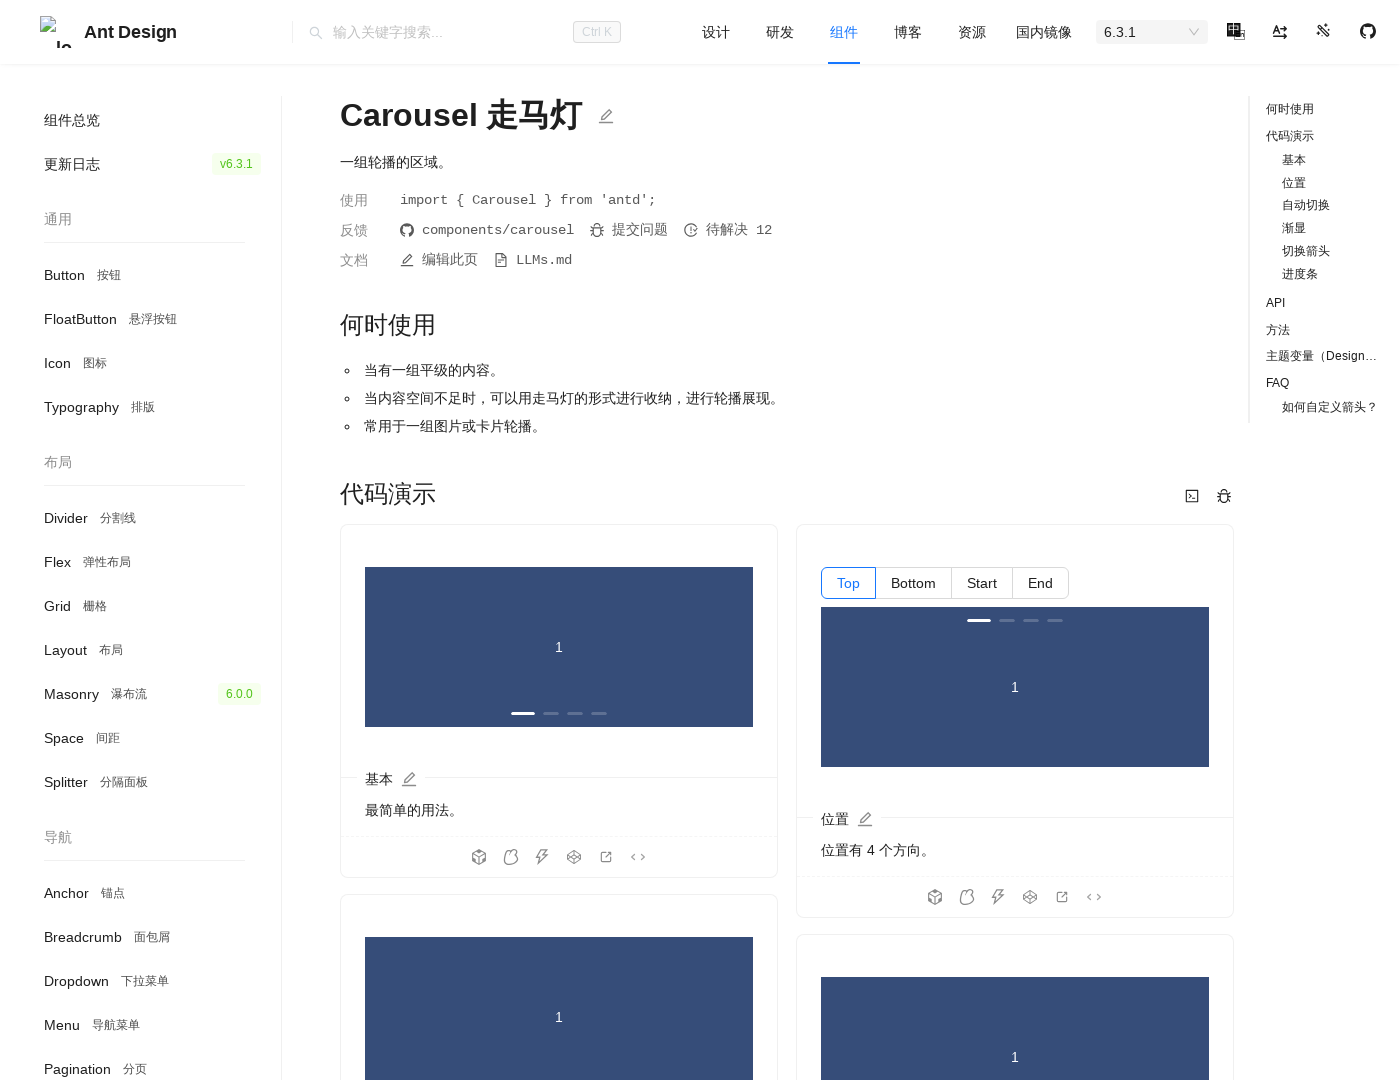

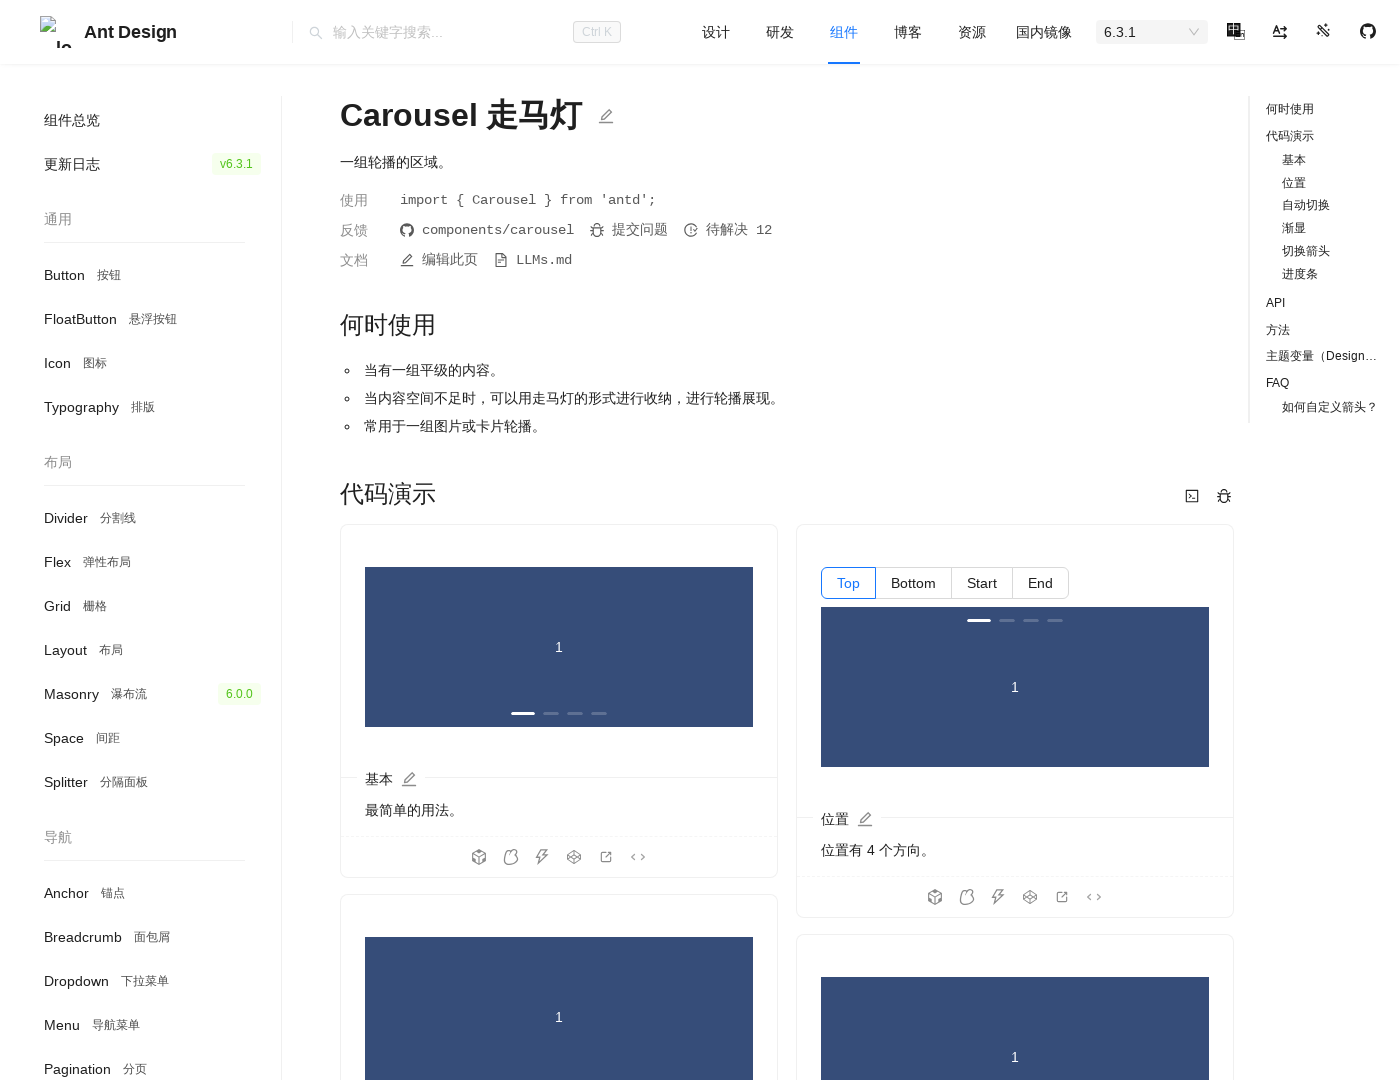